Opens a new tab, navigates to a different site to extract course link text, then switches back to the original window and fills a form field with the extracted text

Starting URL: https://rahulshettyacademy.com/angularpractice/

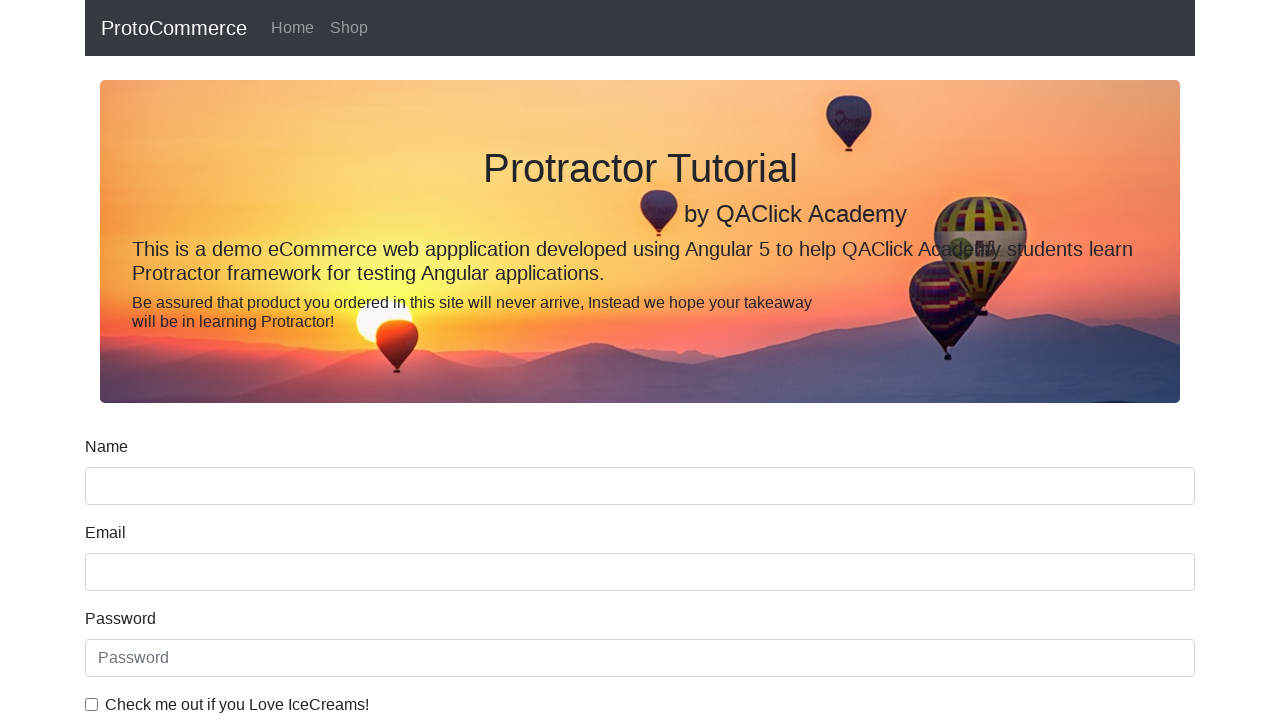

Opened a new tab
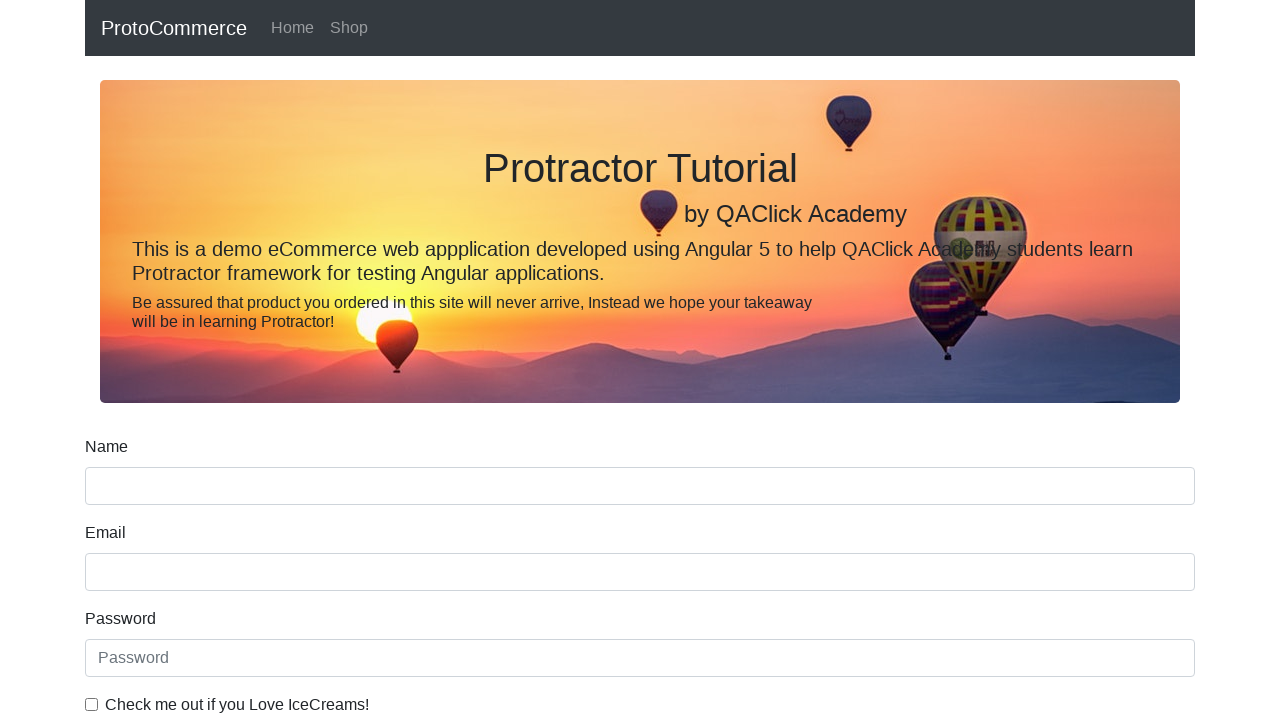

Navigated to https://rahulshettyacademy.com/ in new tab
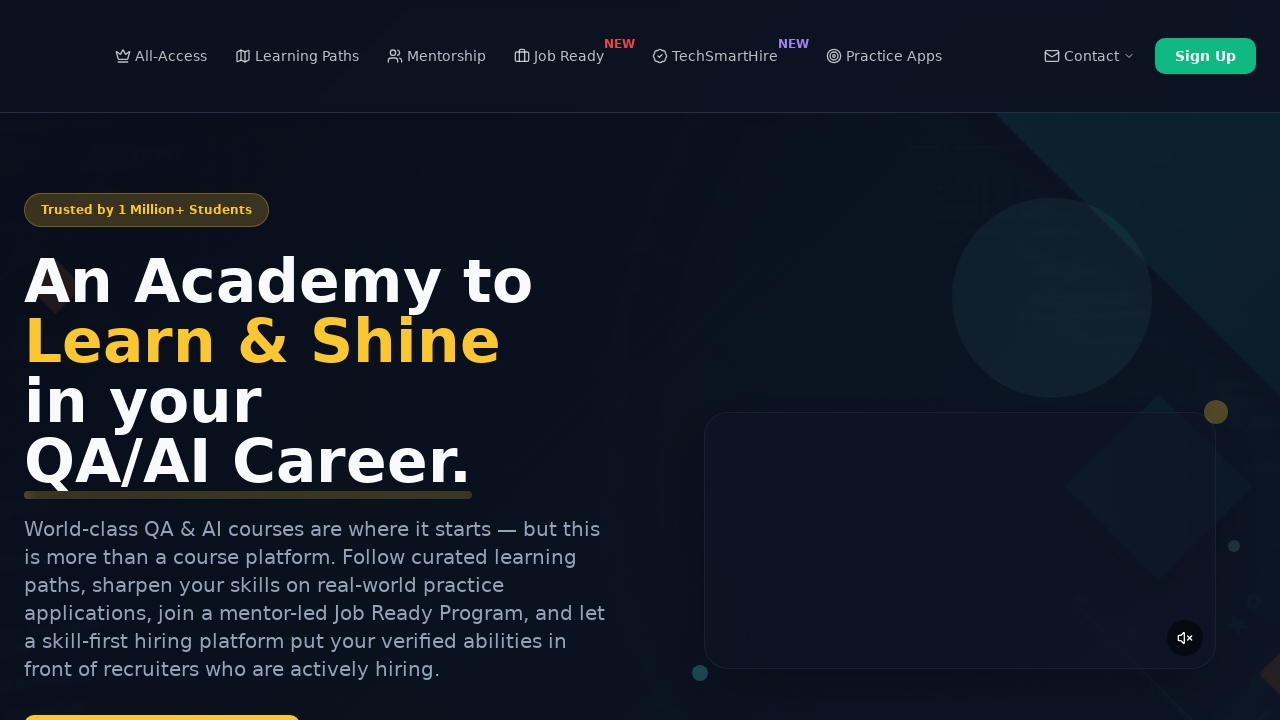

Located all course links in new tab
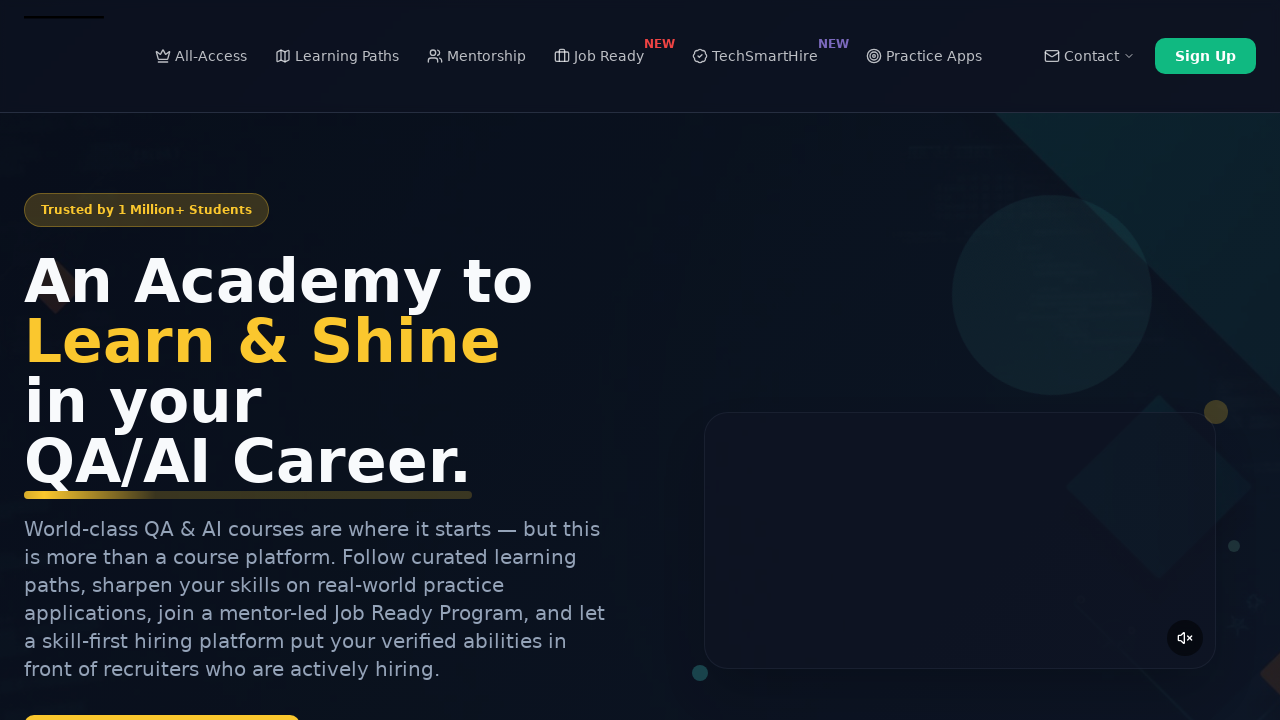

Extracted course link text: 'Playwright Testing'
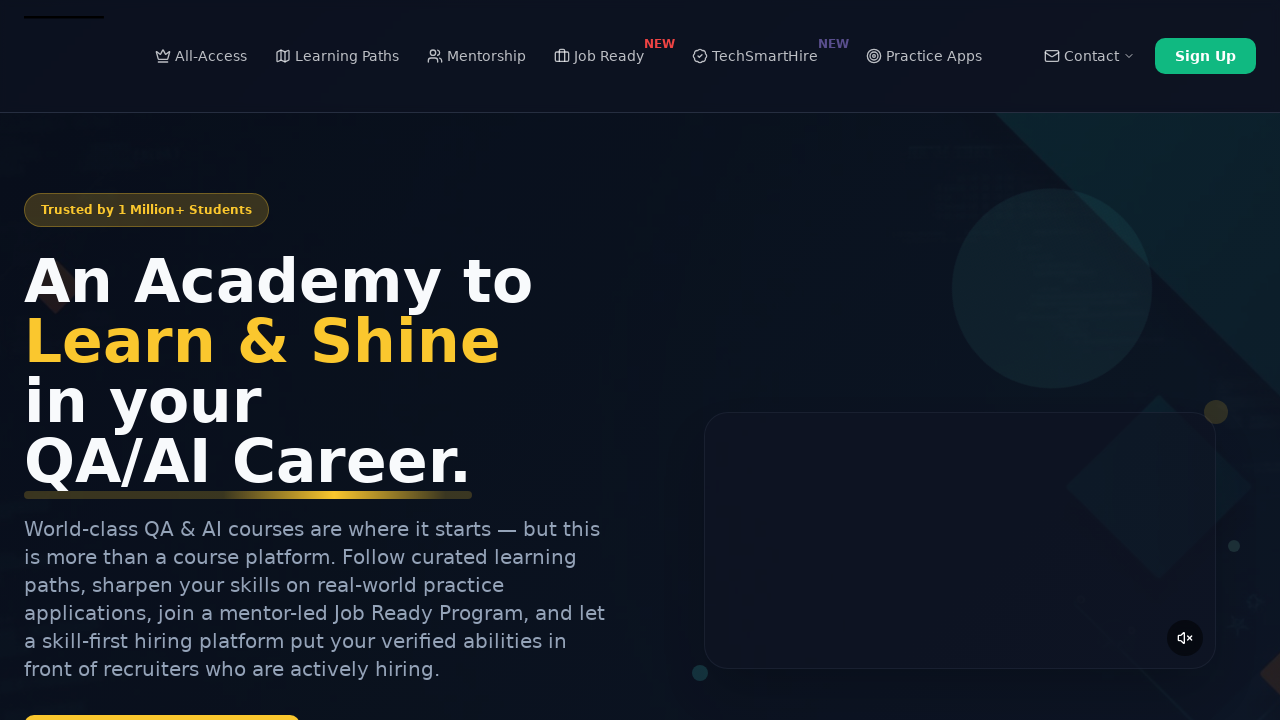

Closed the new tab and switched back to original window
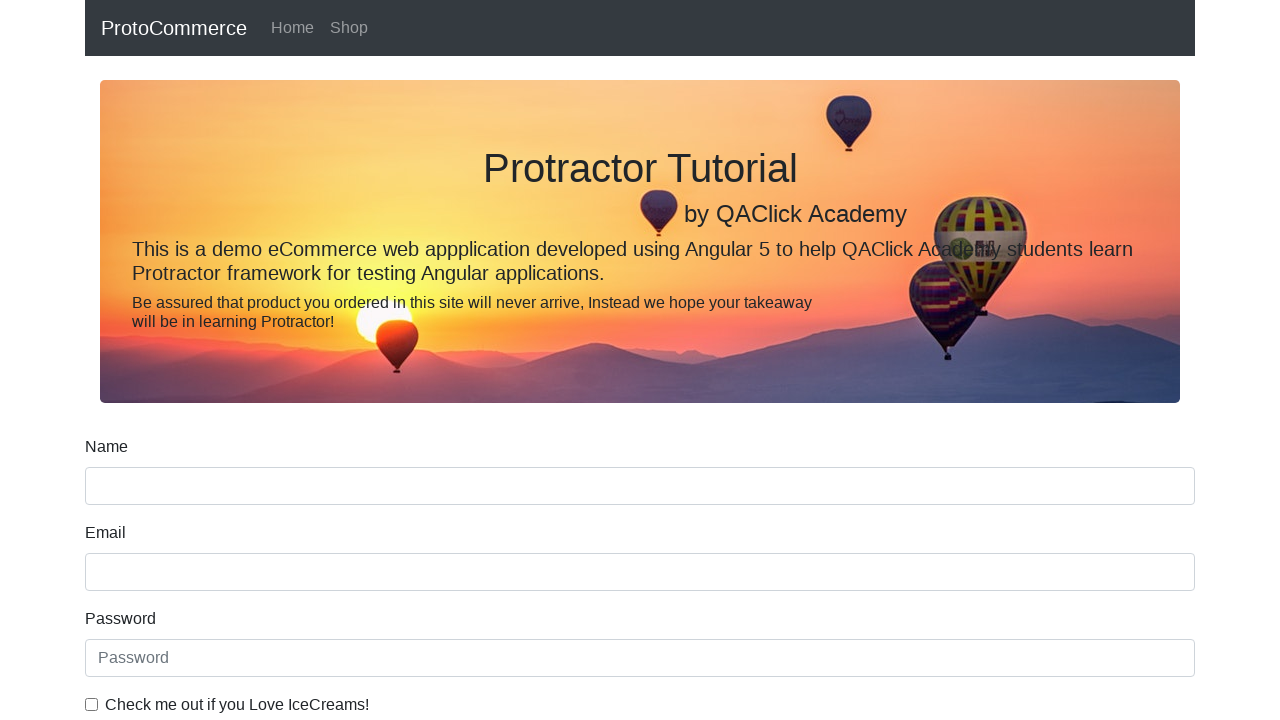

Located name input field in original window
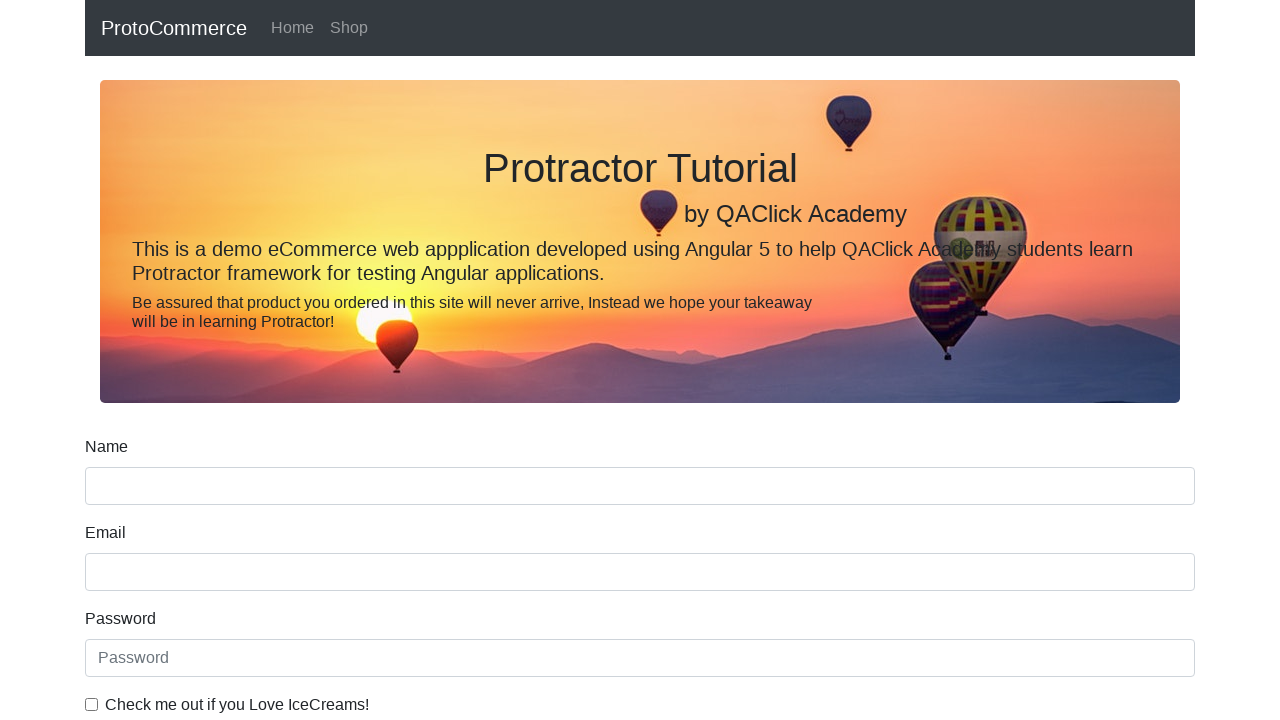

Filled name input field with extracted course text: 'Playwright Testing' on xpath=//label[text()='Name']/following-sibling::input
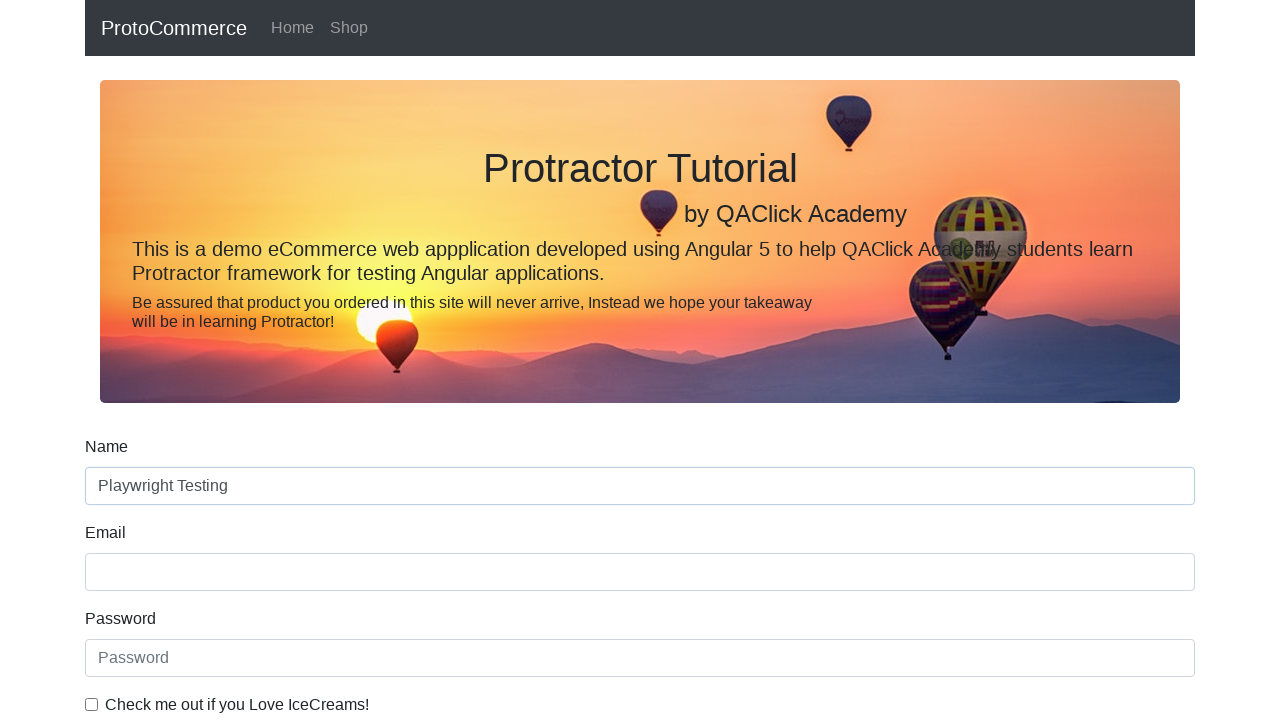

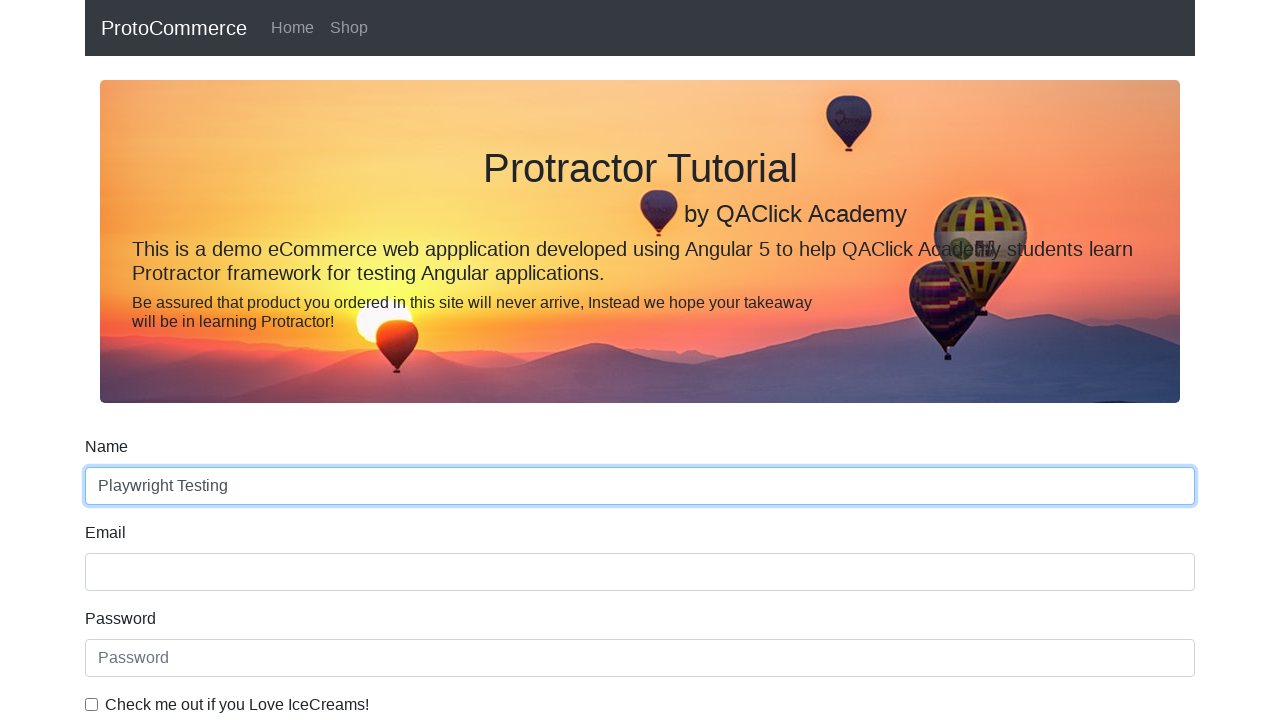